Tests page scrolling functionality by navigating to a website and scrolling to the bottom of the page using JavaScript execution.

Starting URL: https://www.actimind.com/

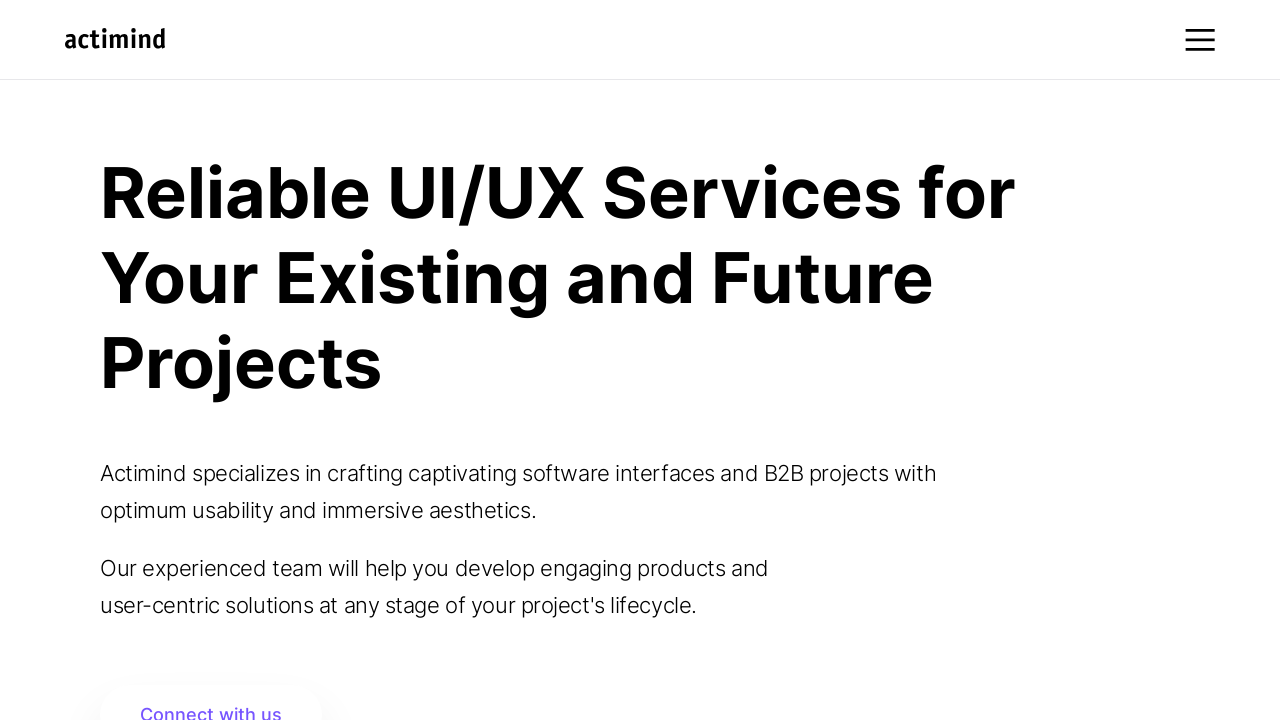

Scrolled to the bottom of the page using JavaScript
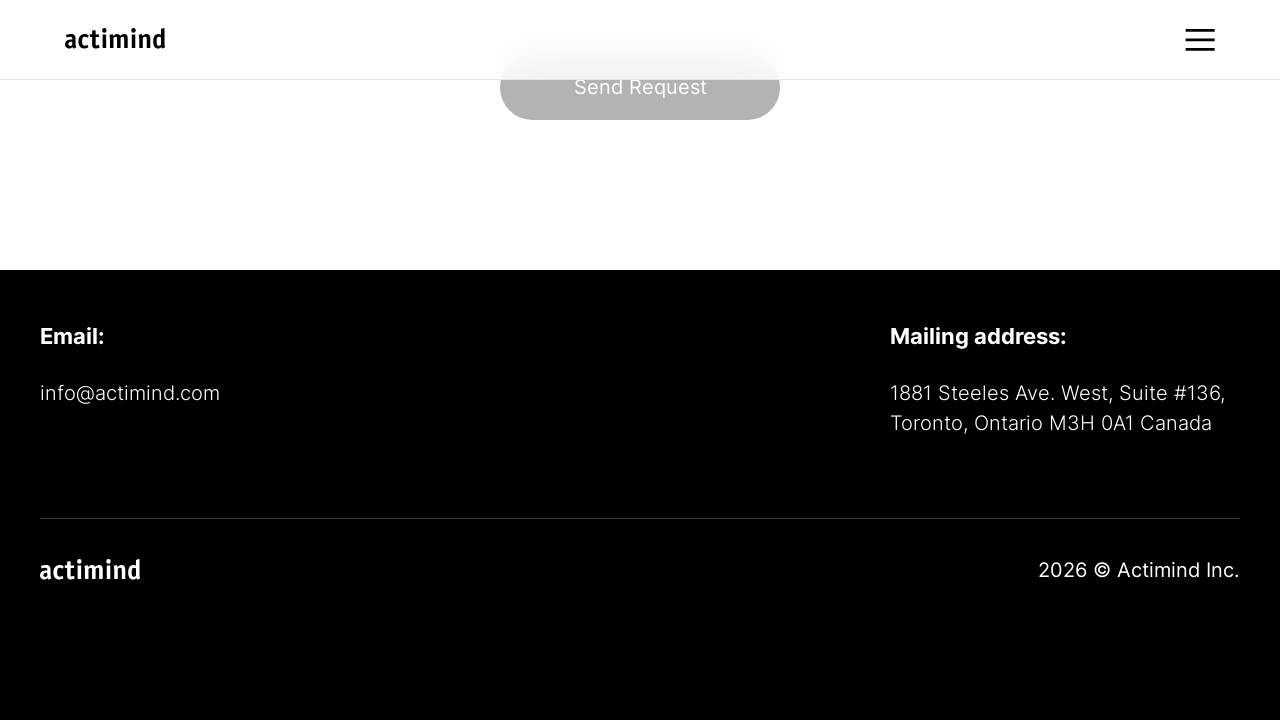

Waited 500ms for scroll animation to complete
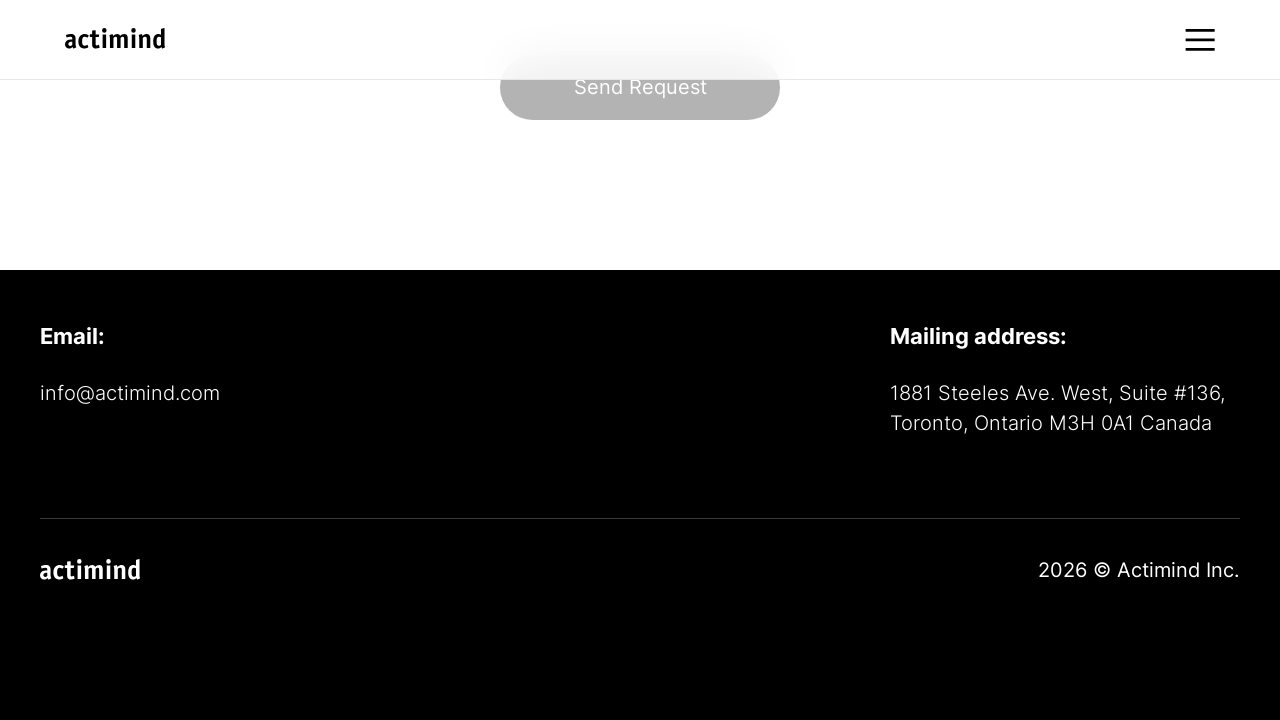

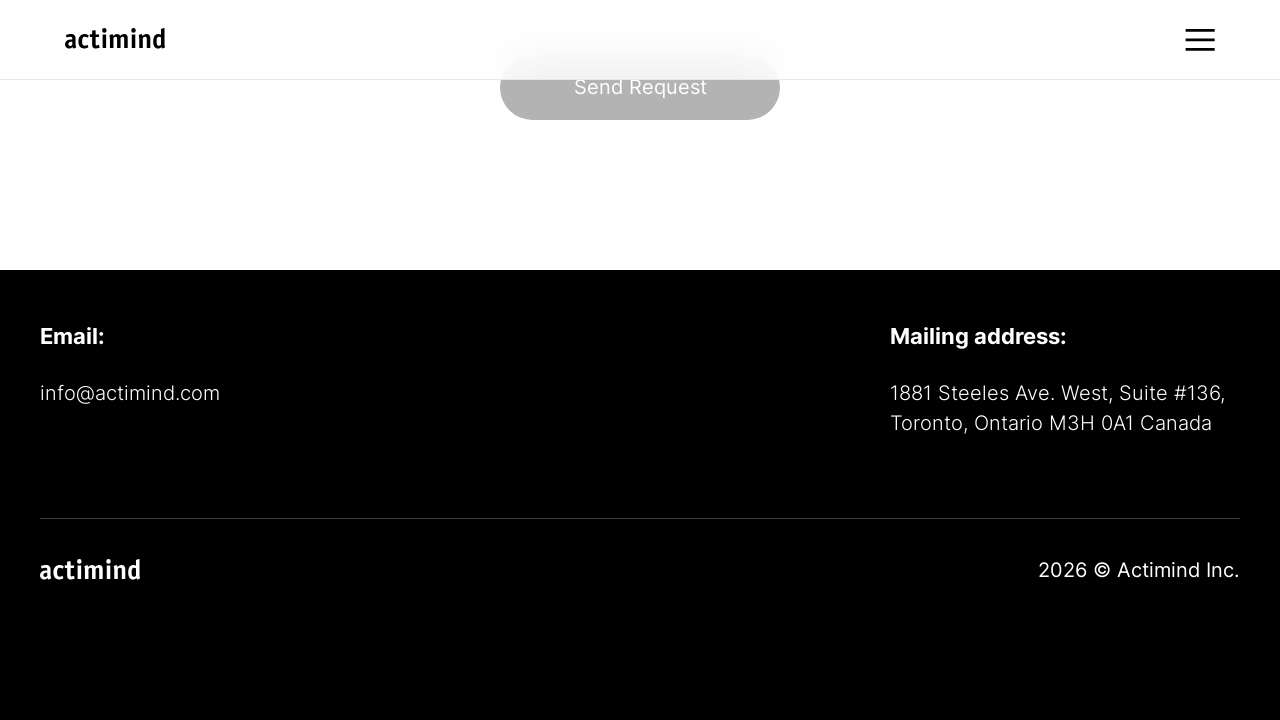